Solves a math captcha by reading a value, calculating its result using a logarithmic formula, and submitting the form with checkbox and radio button selections

Starting URL: https://suninjuly.github.io/math.html

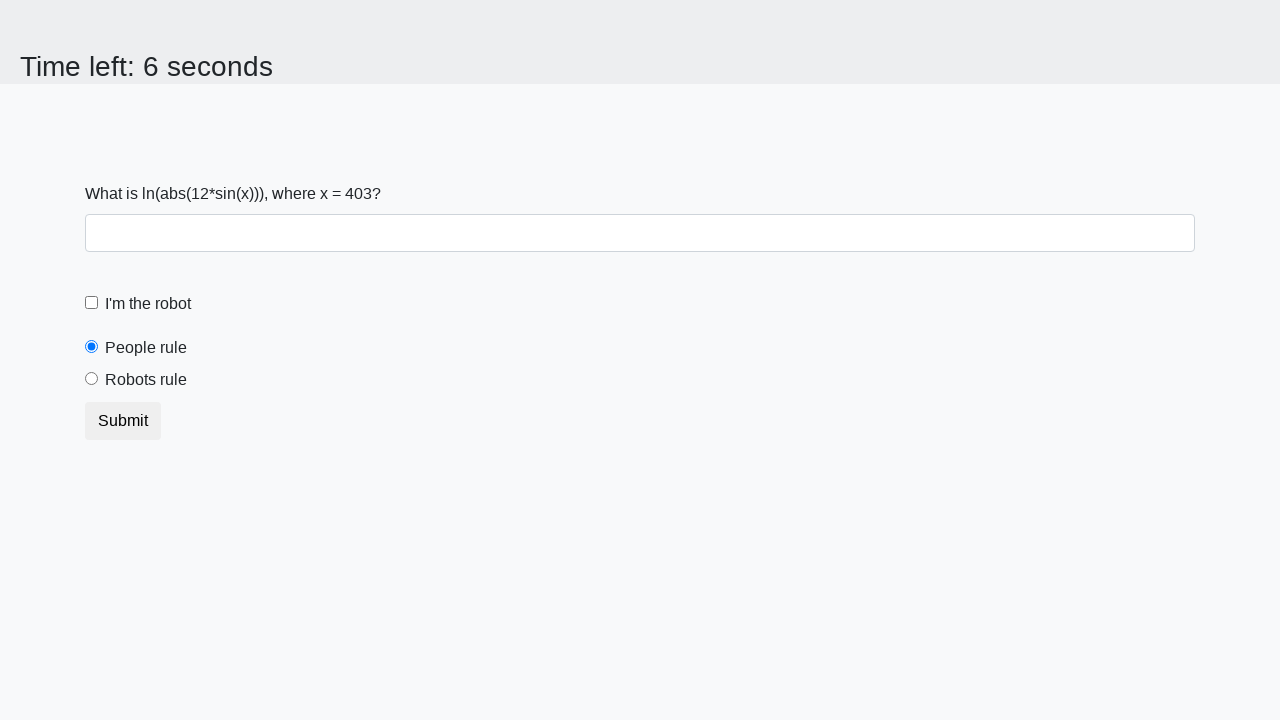

Located the input value element
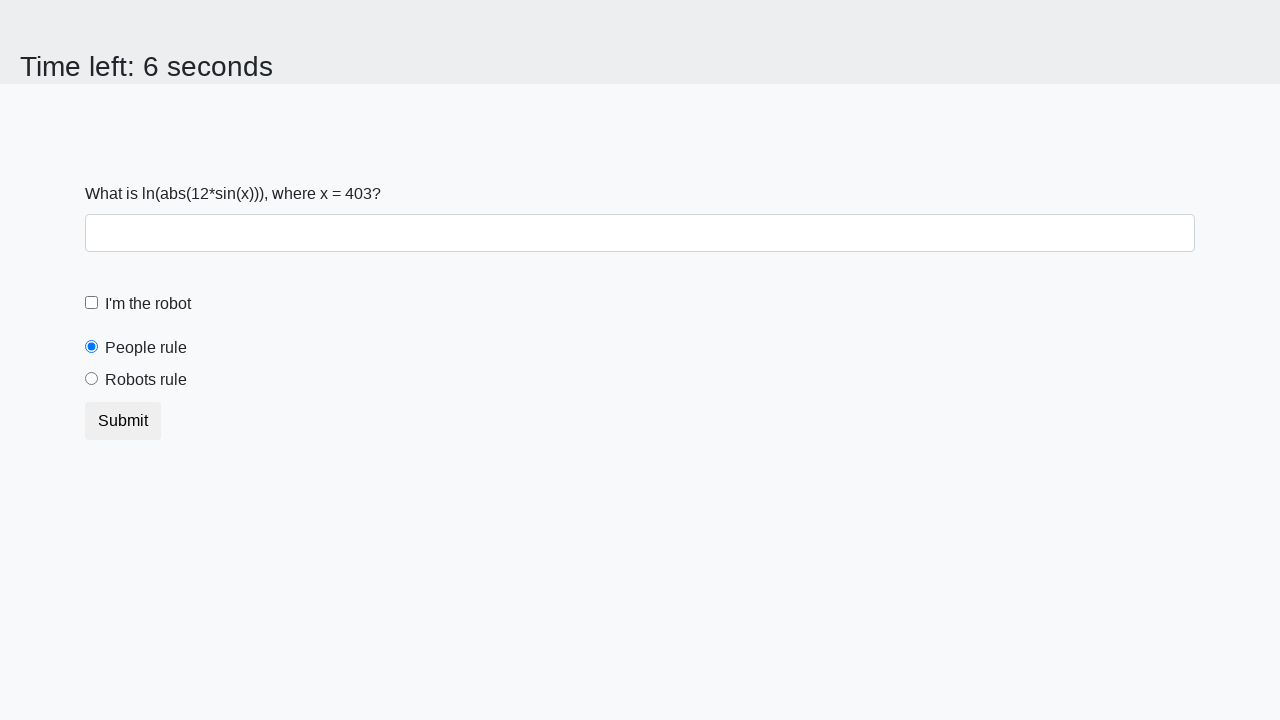

Retrieved the value from the input element
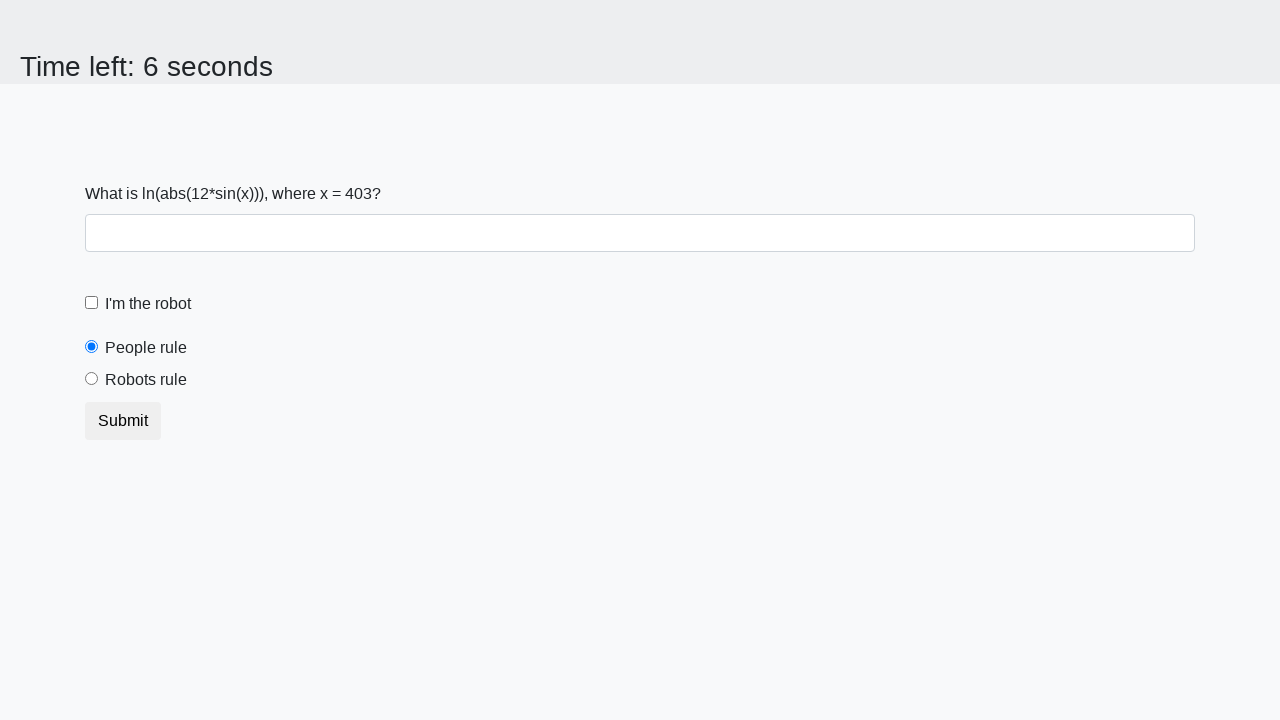

Calculated the logarithmic result: 2.2212977561161473
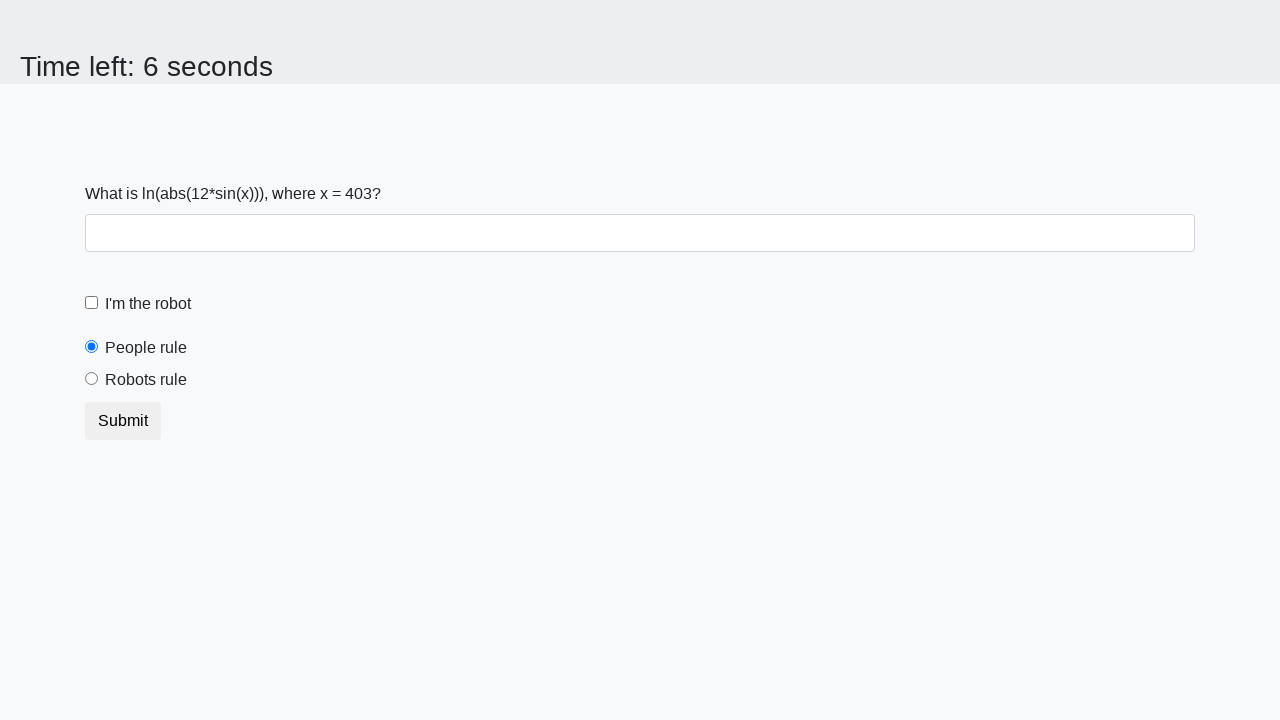

Filled the answer field with the calculated value on #answer
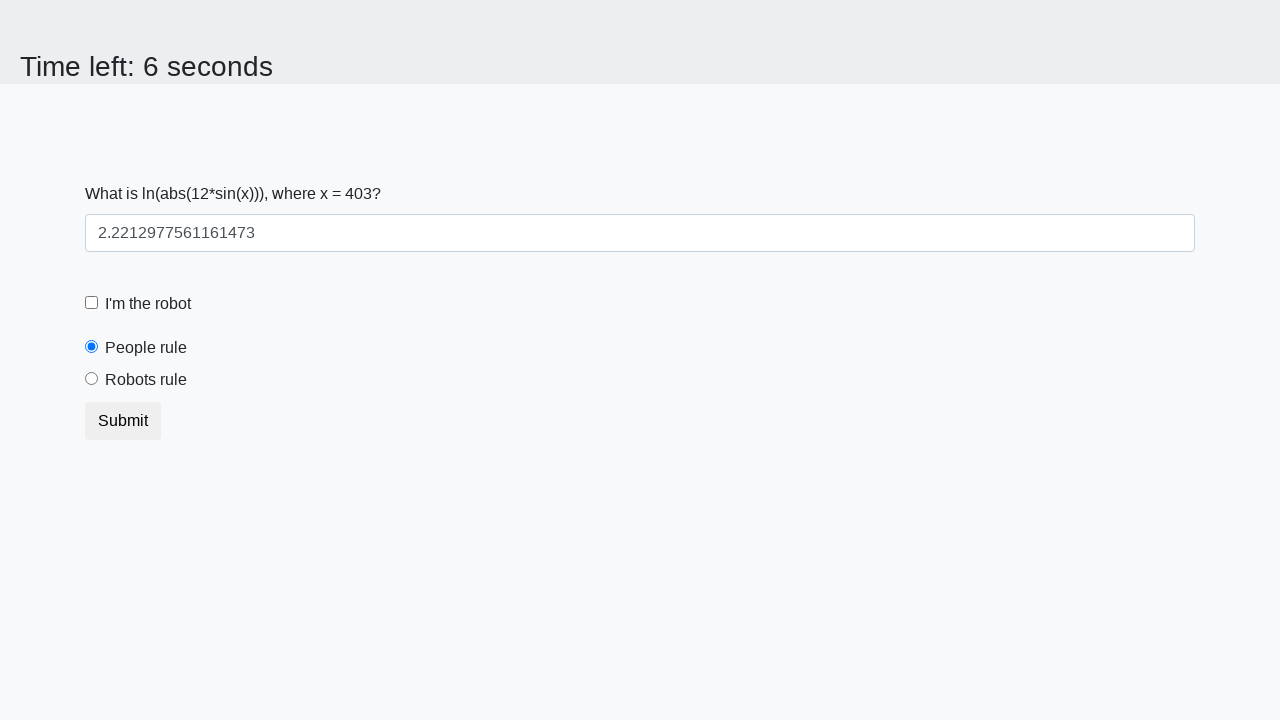

Clicked the 'I'm a robot' checkbox at (148, 304) on label[for='robotCheckbox']
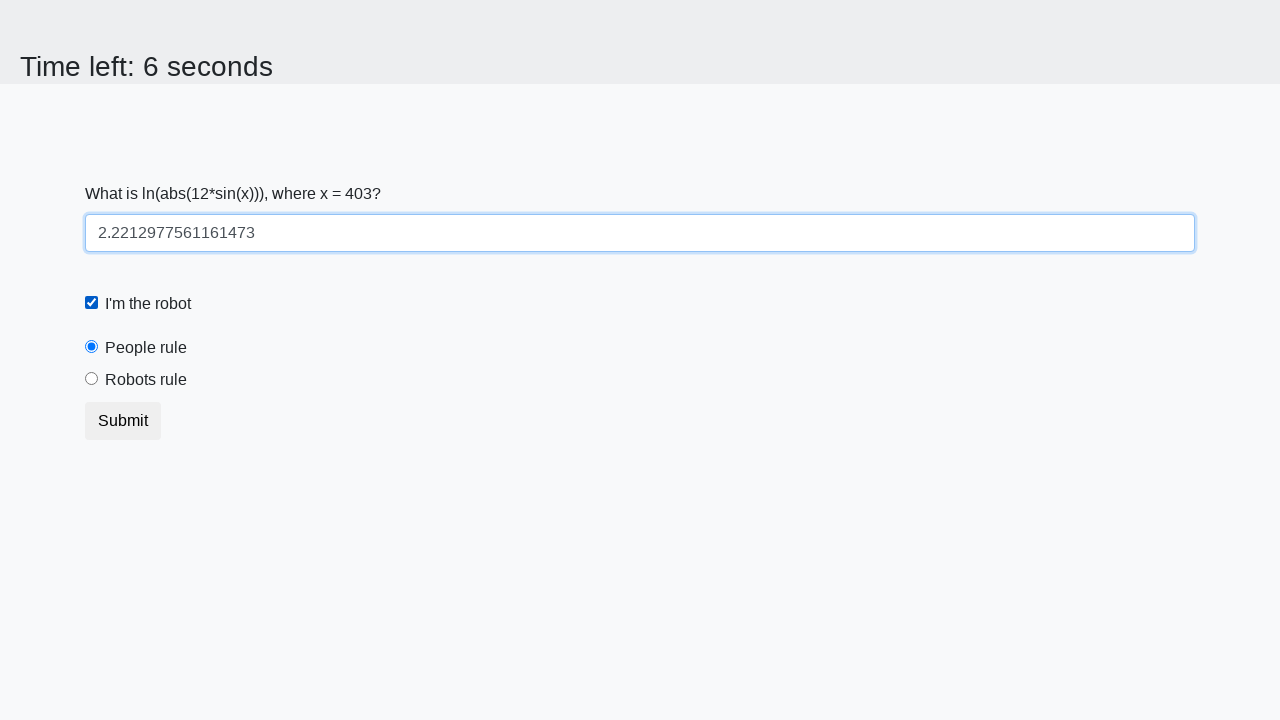

Clicked the 'Robots rule' radio button at (146, 380) on label[for='robotsRule']
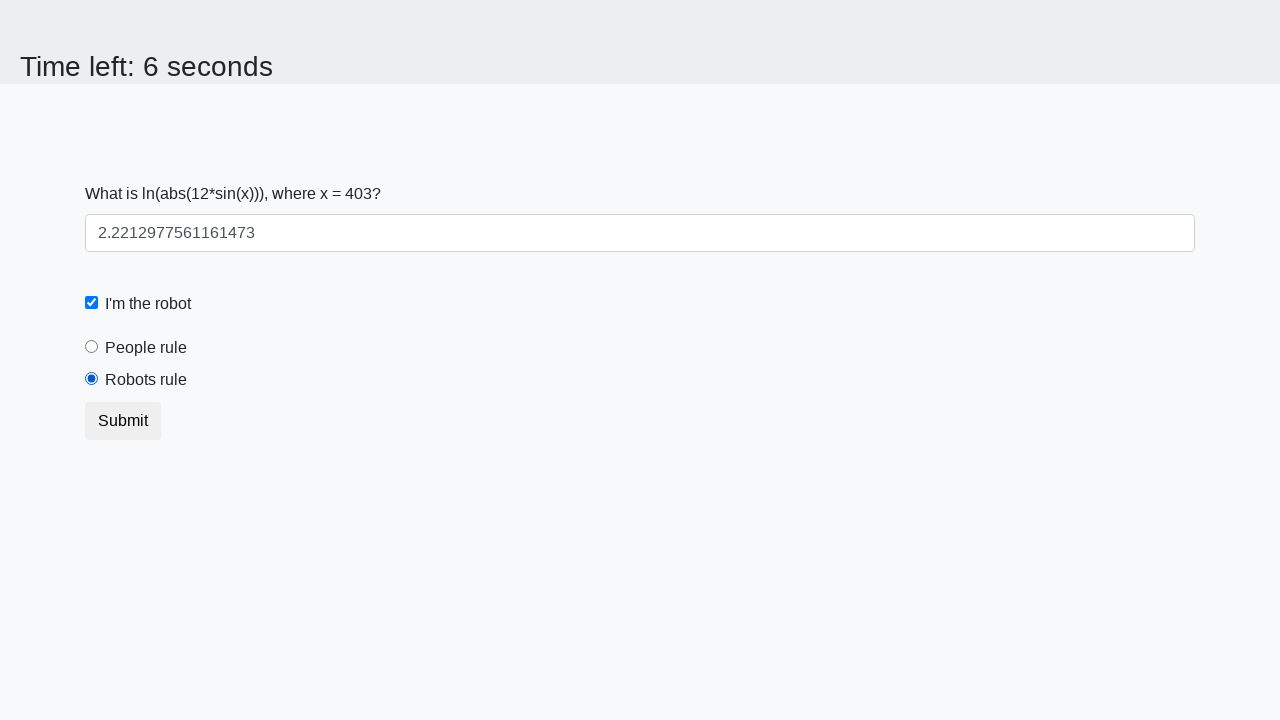

Clicked the submit button to submit the form at (123, 421) on button.btn
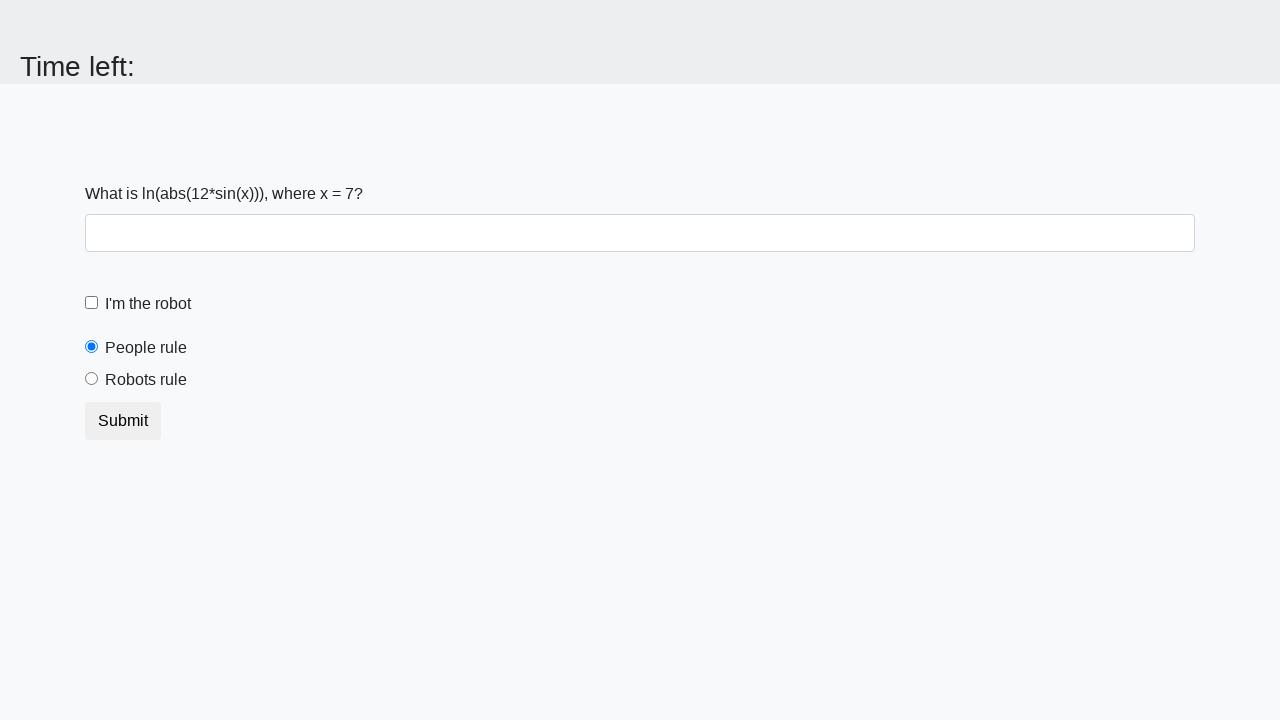

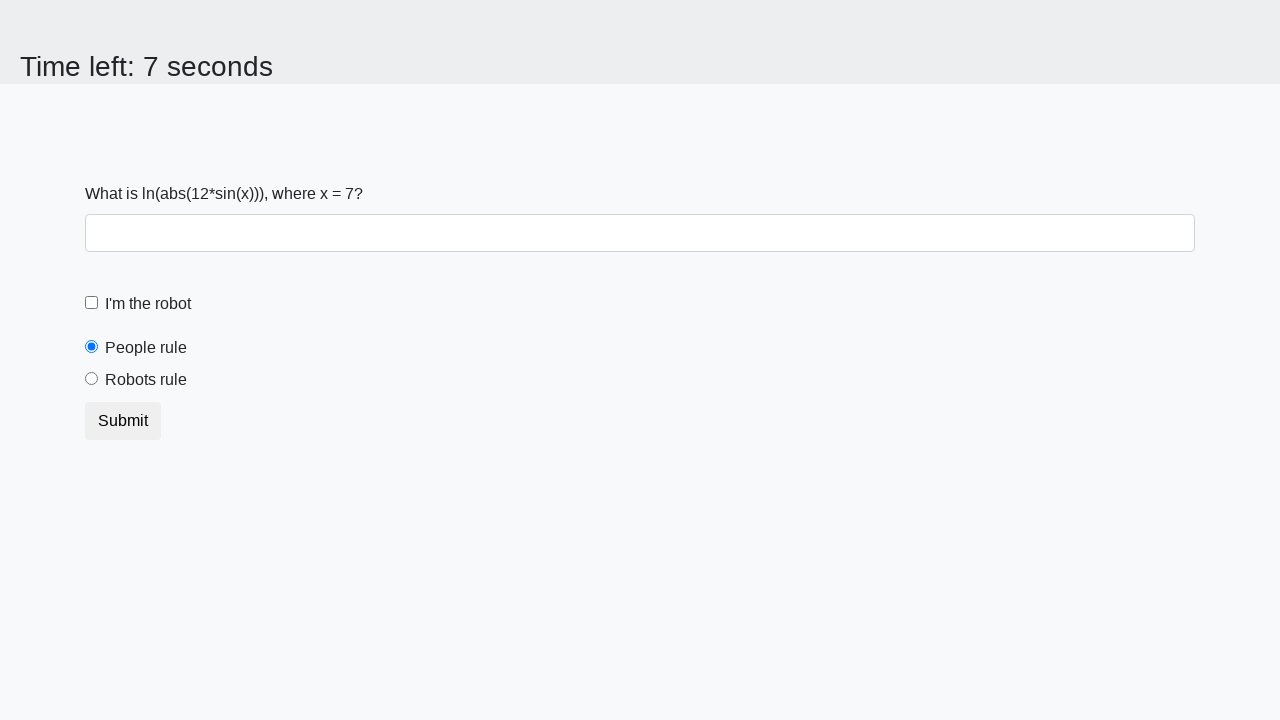